Tests image gallery functionality by clicking the full image button to reveal a featured space image

Starting URL: https://data-class-jpl-space.s3.amazonaws.com/JPL_Space/index.html

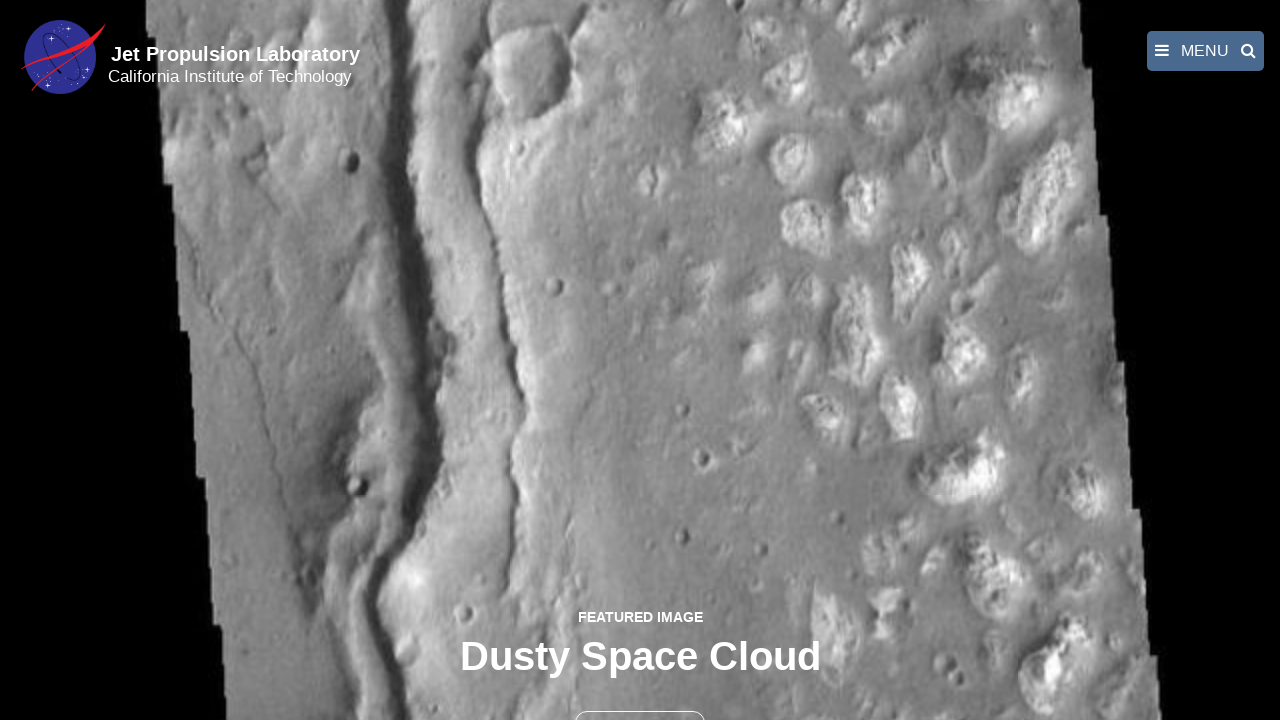

Navigated to JPL Space image gallery page
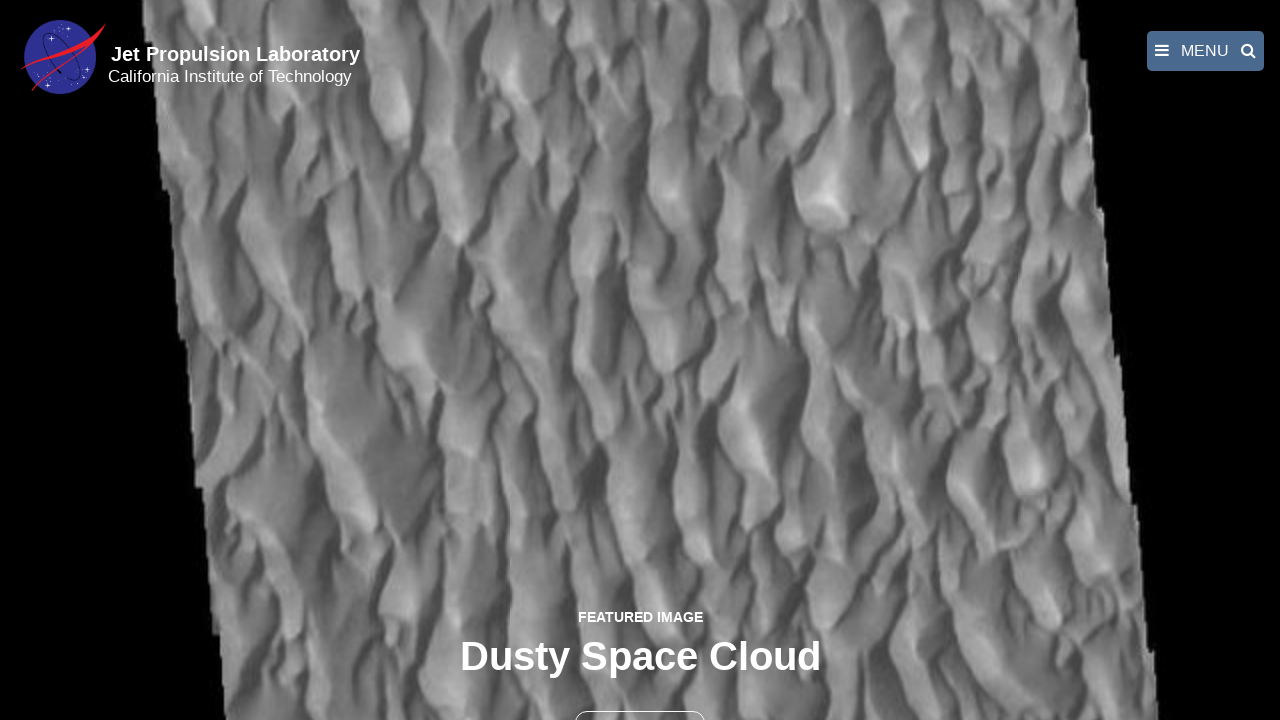

Clicked the full image button to reveal featured space image at (640, 699) on button >> nth=1
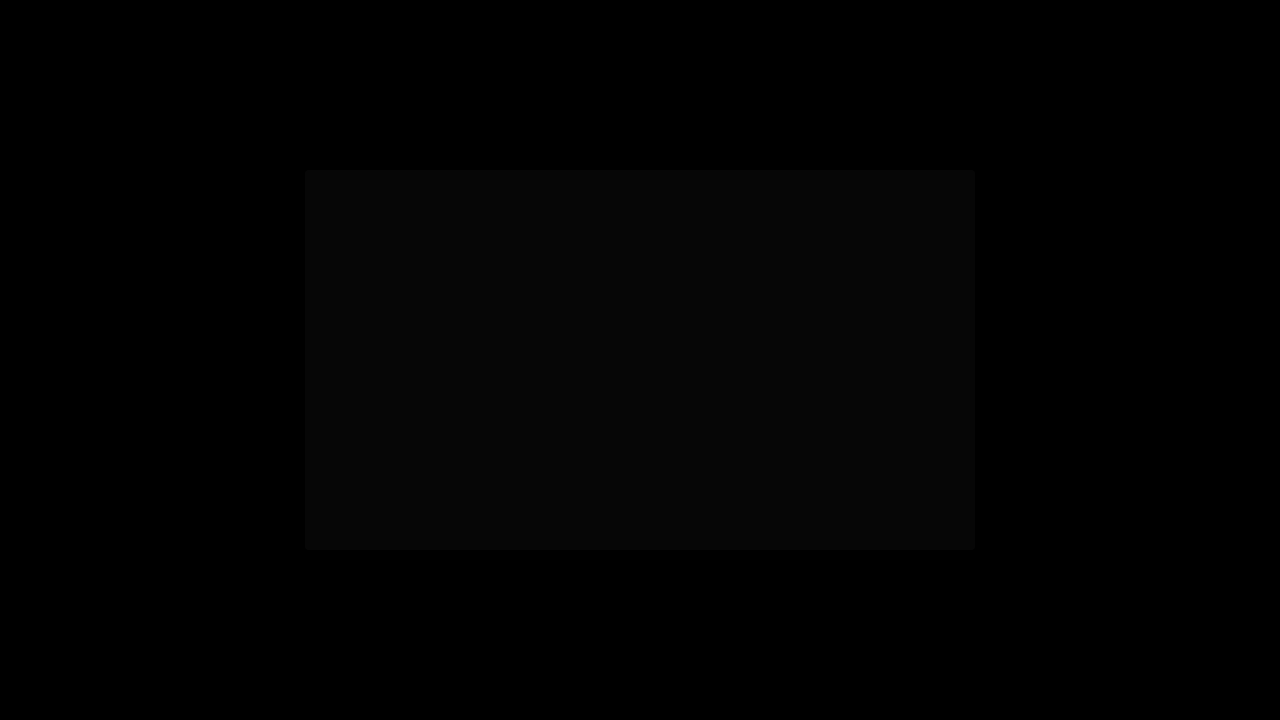

Featured image loaded in fancybox gallery
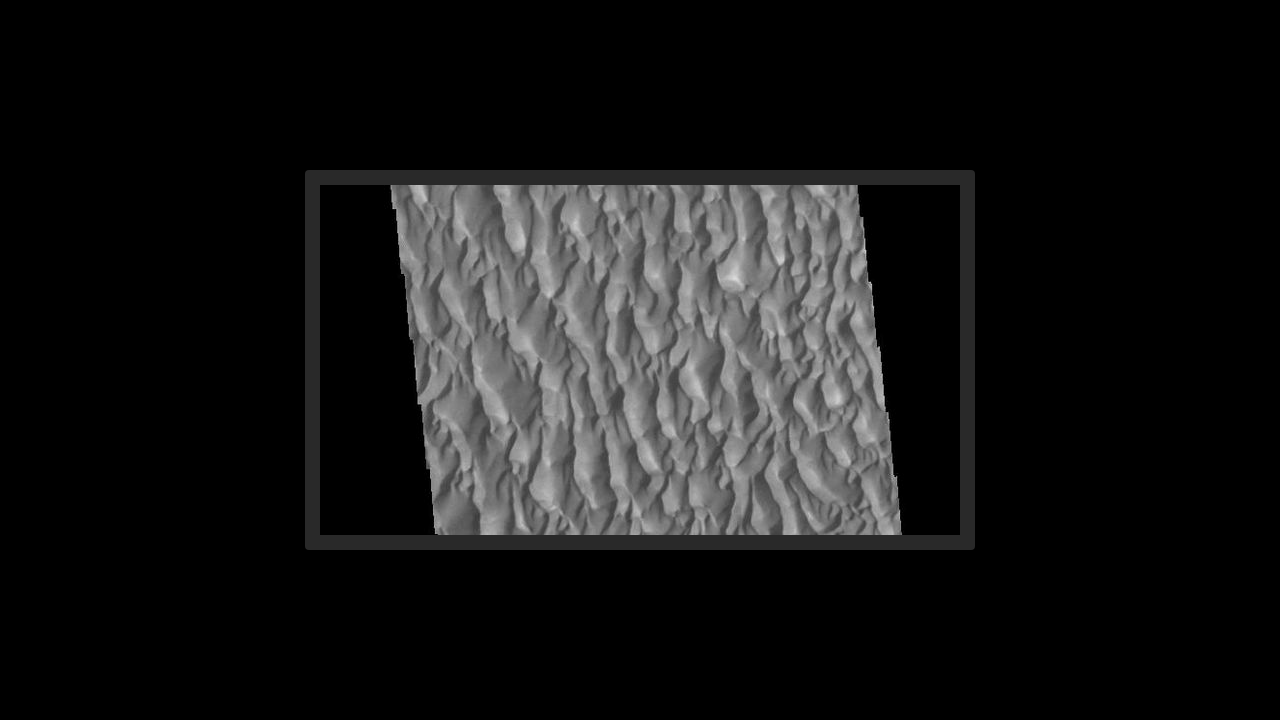

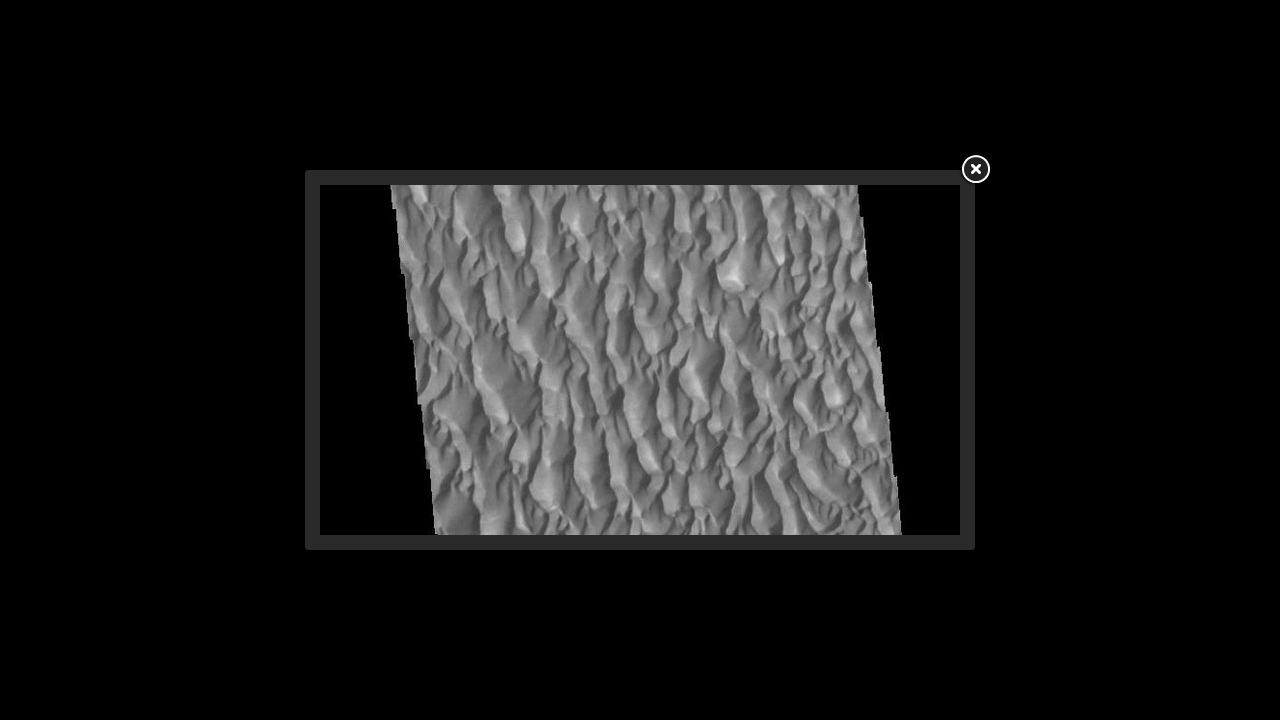